Tests the search functionality on Nykaa.com by entering "dress" into the search input field

Starting URL: https://www.nykaa.com/

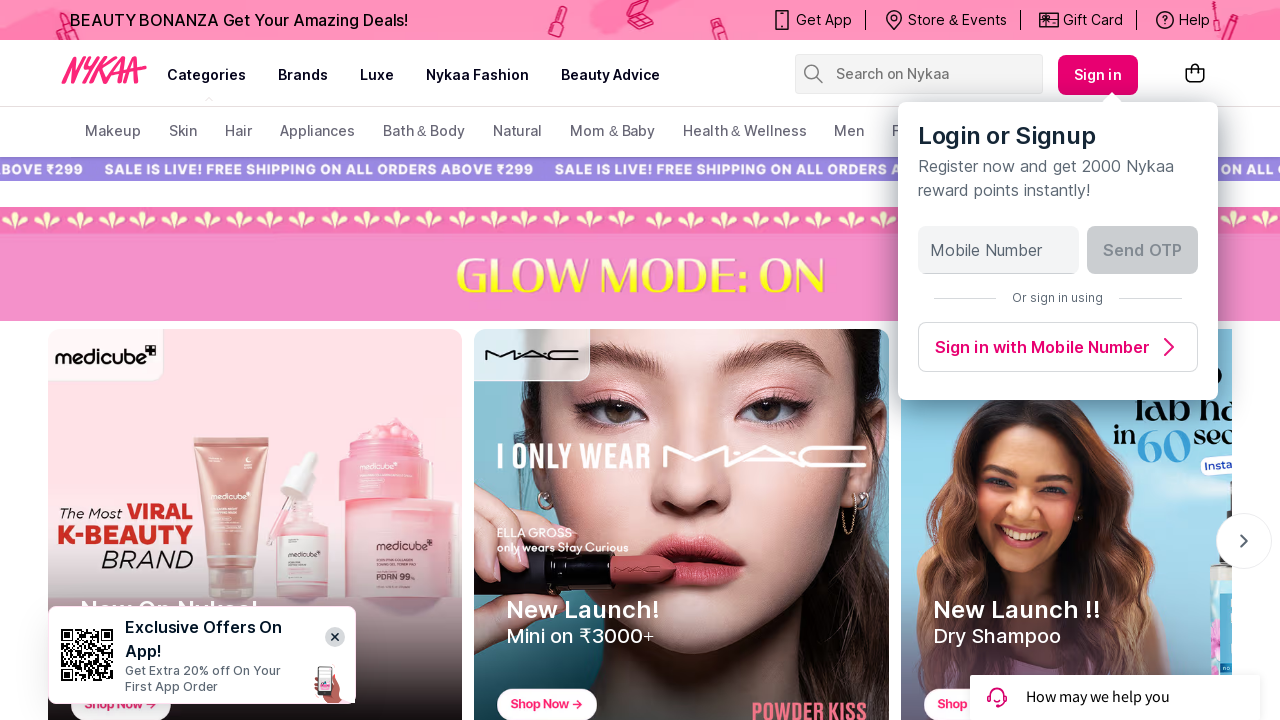

Filled search input field with 'dress' on form.css-19j7d8y input
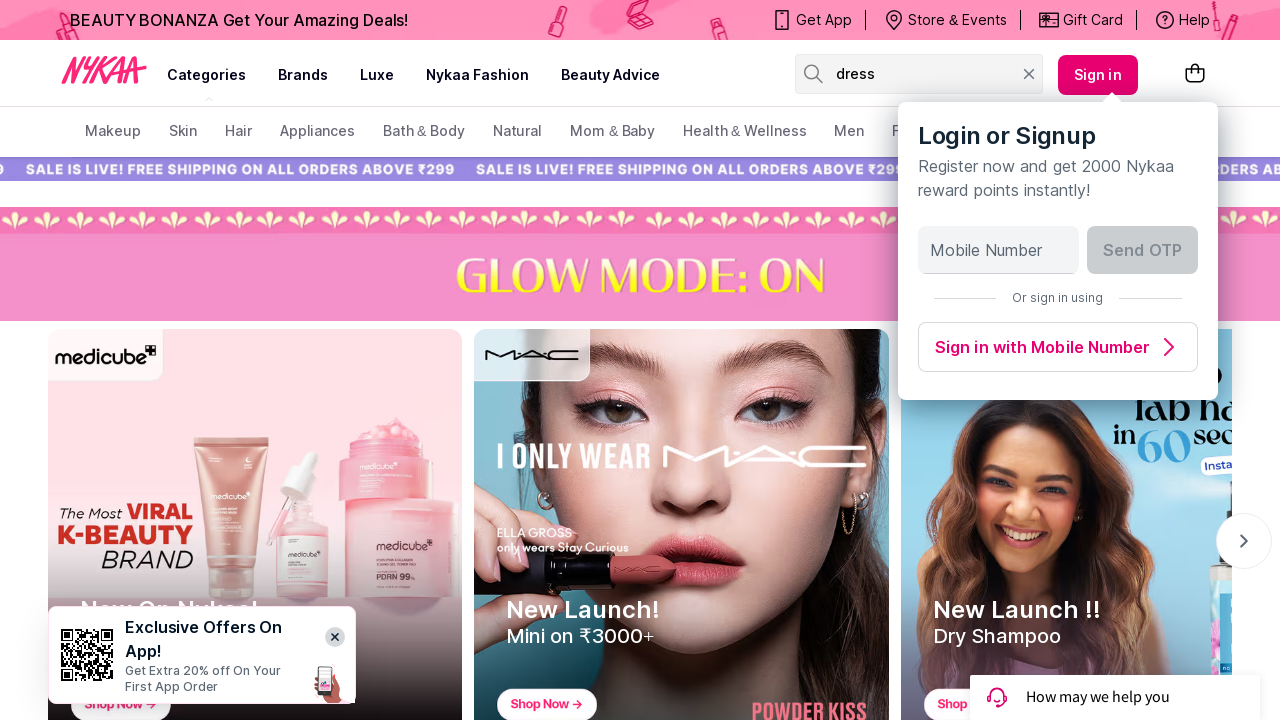

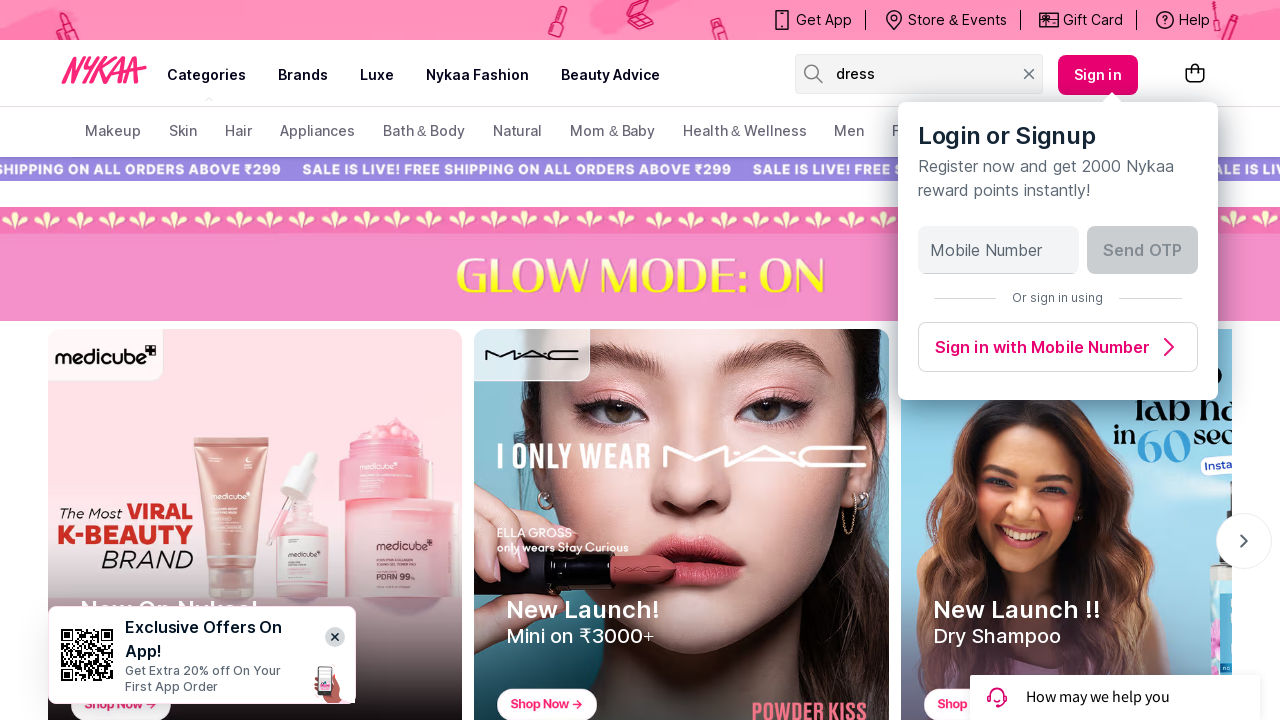